Tests registration form validation by submitting empty form and verifying all error messages appear

Starting URL: https://alada.vn/tai-khoan/dang-ky.html

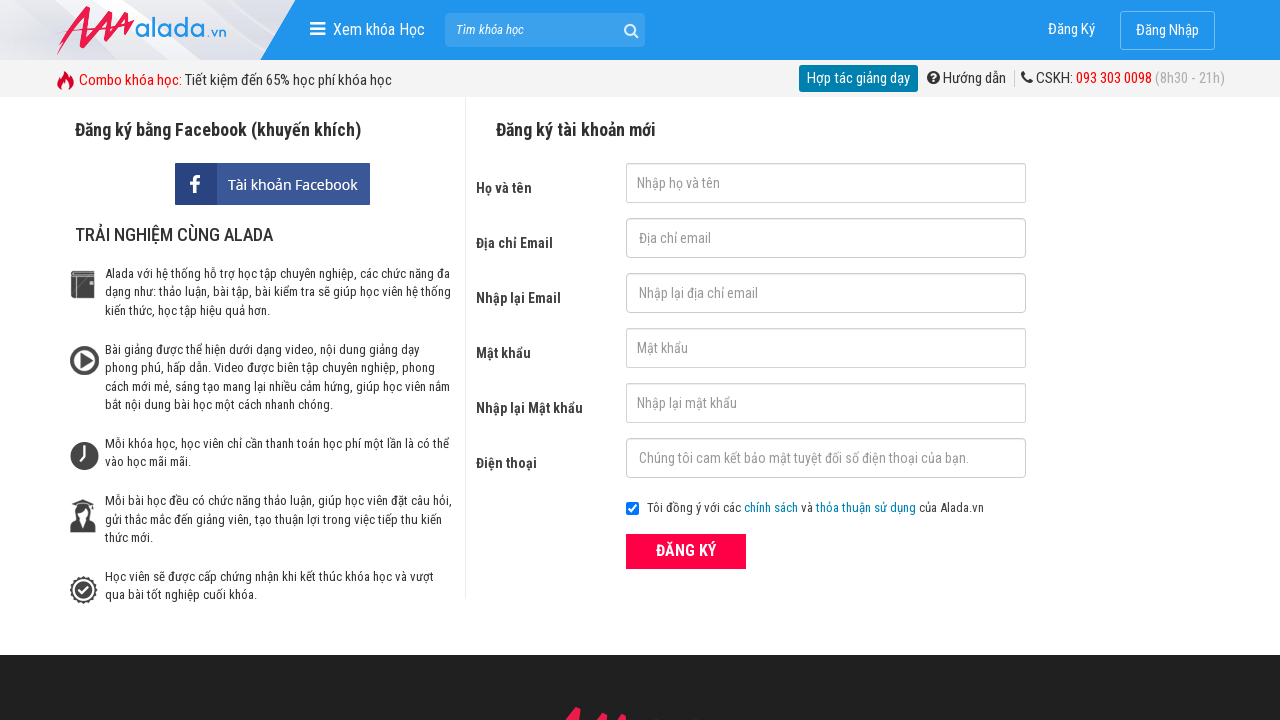

Navigated to registration page
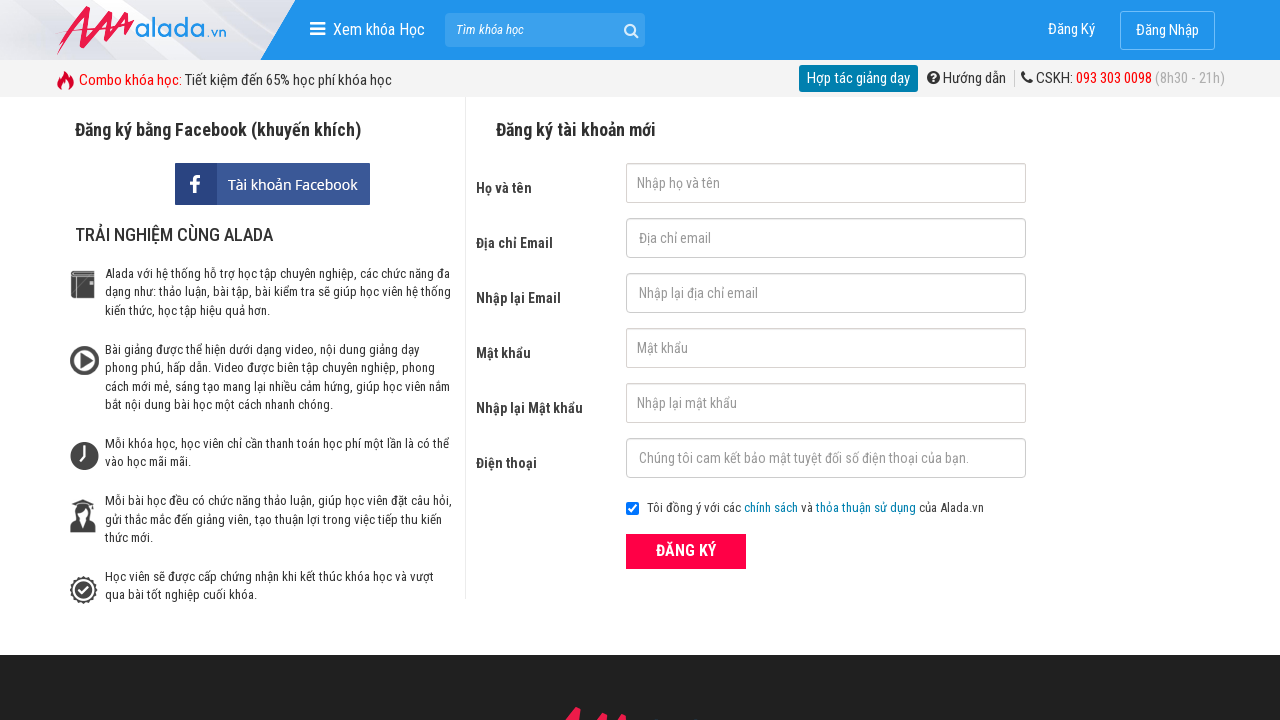

Clicked ĐĂNG KÝ button without filling any fields at (686, 551) on xpath=//form[@id='frmLogin']//button[text()='ĐĂNG KÝ']
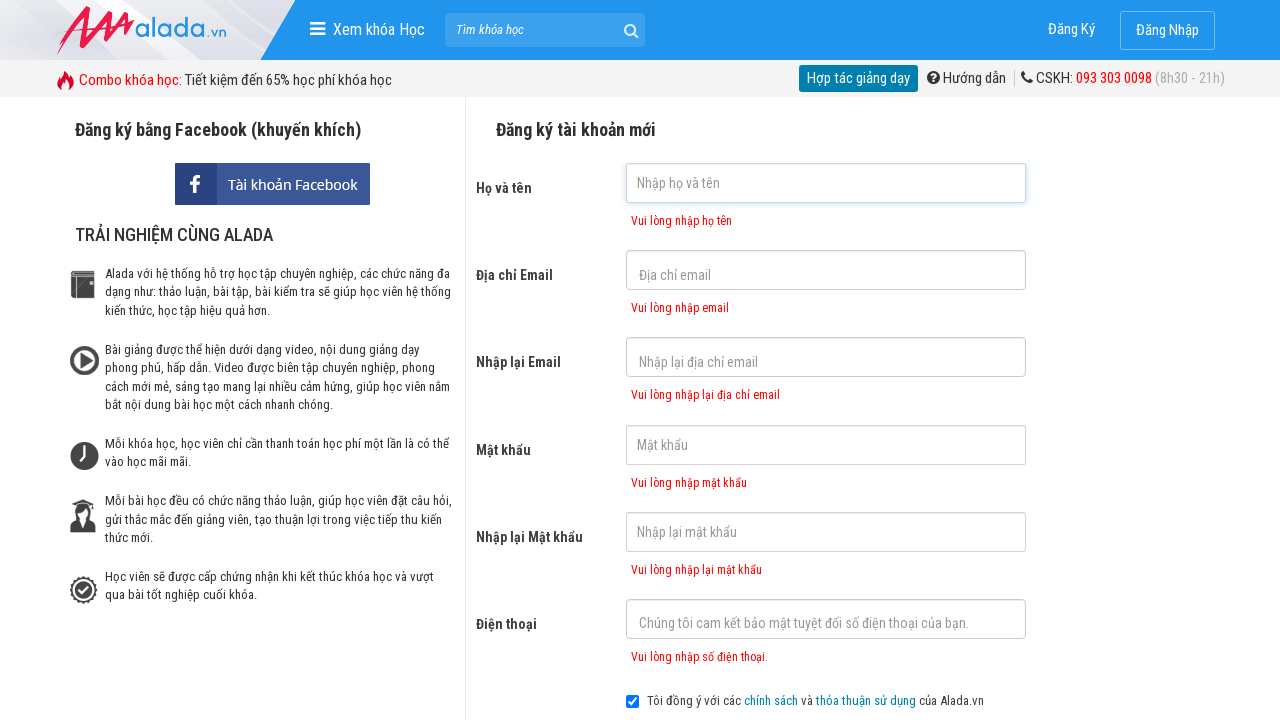

First name error message appeared
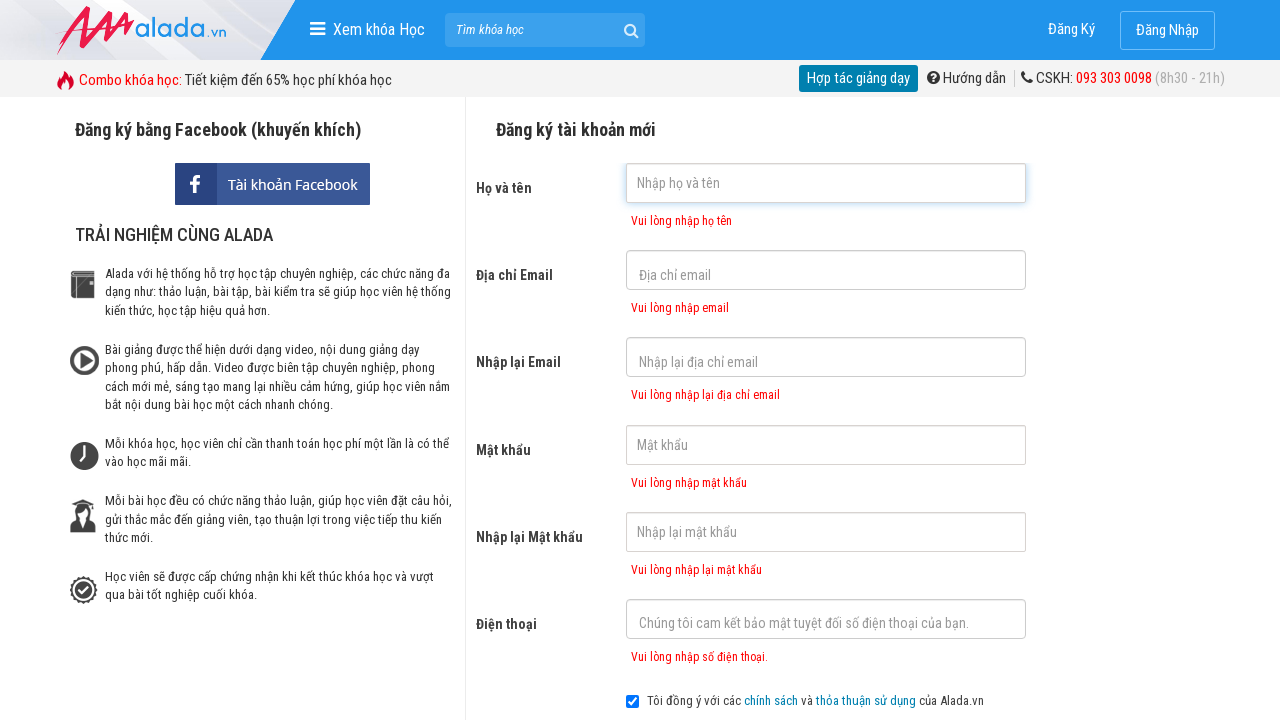

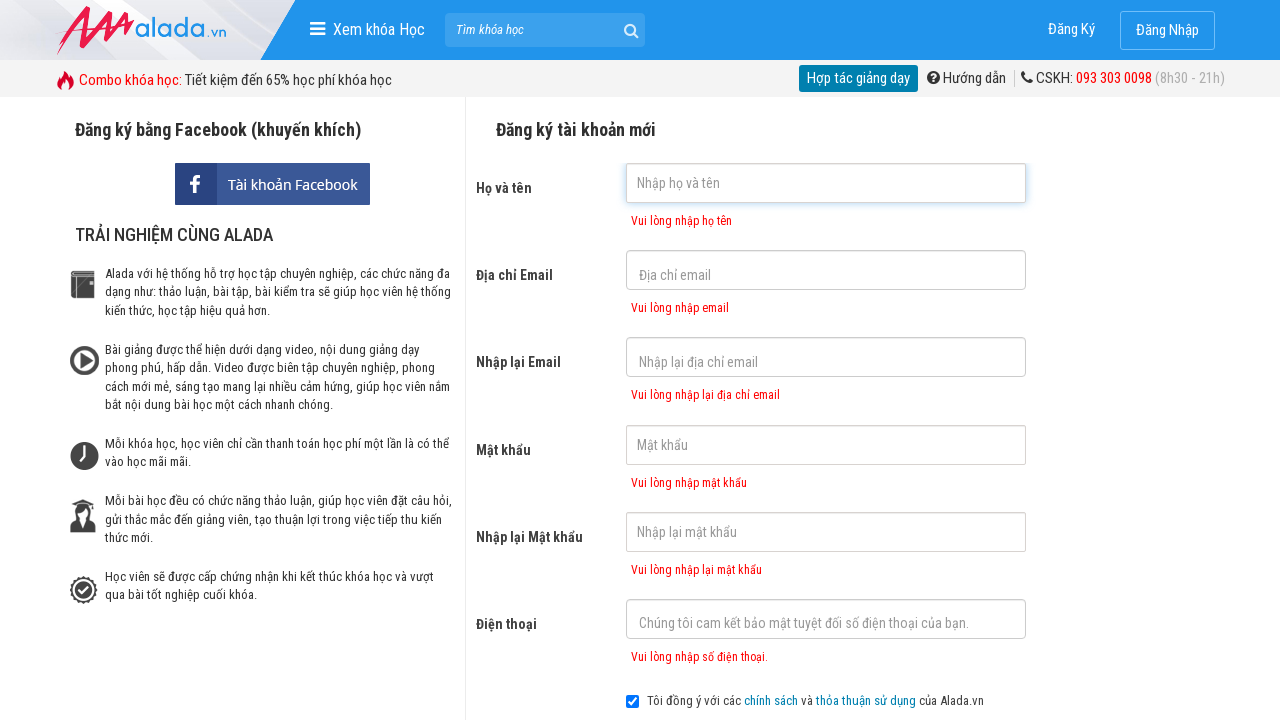